Tests the flight search functionality by clicking the "Find Flights" button and verifying the results page shows flights from Paris to Buenos Aires

Starting URL: https://blazedemo.com/

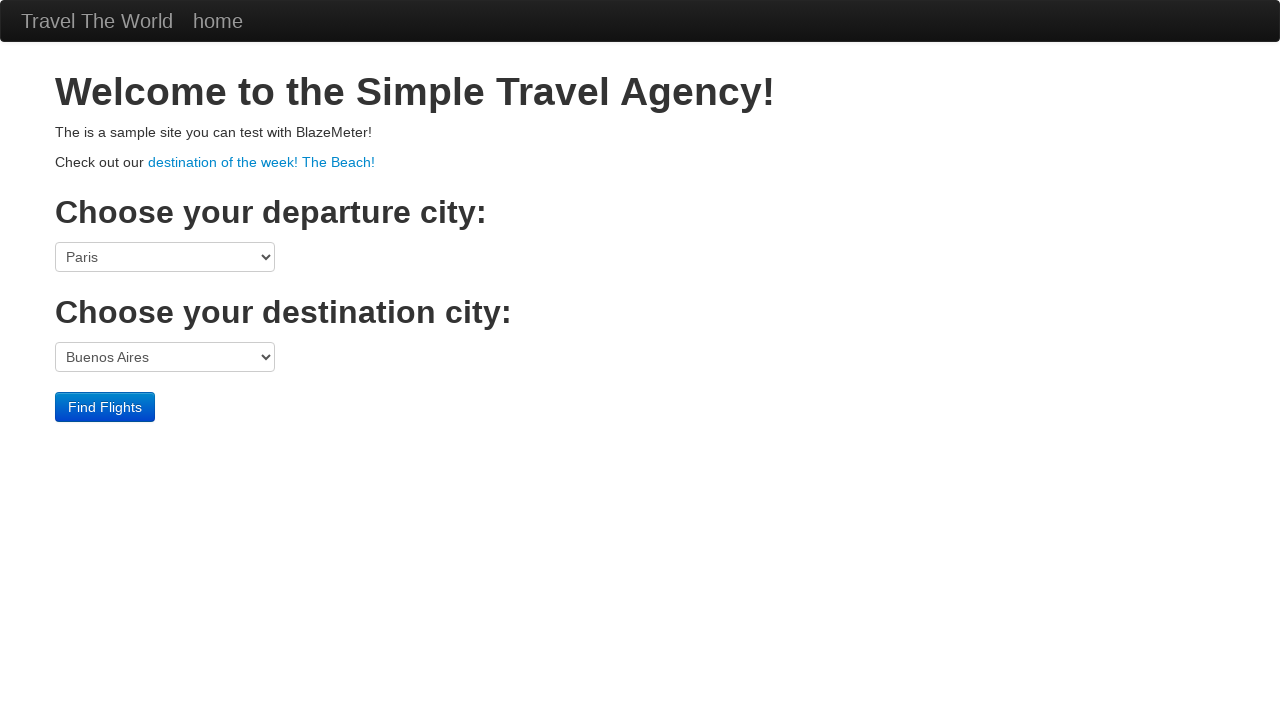

Clicked the 'Find Flights' button at (105, 407) on input[type='submit']
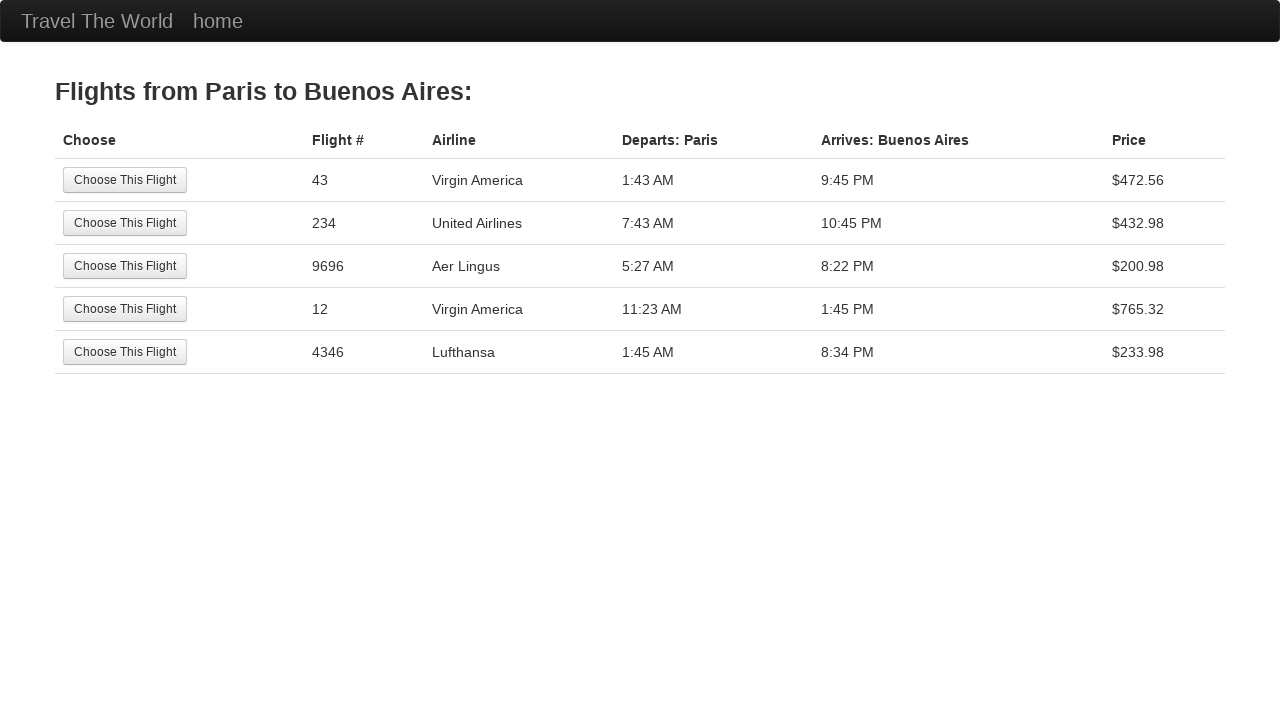

Verified flights results page loaded showing 'Flights from Paris to Buenos Aires'
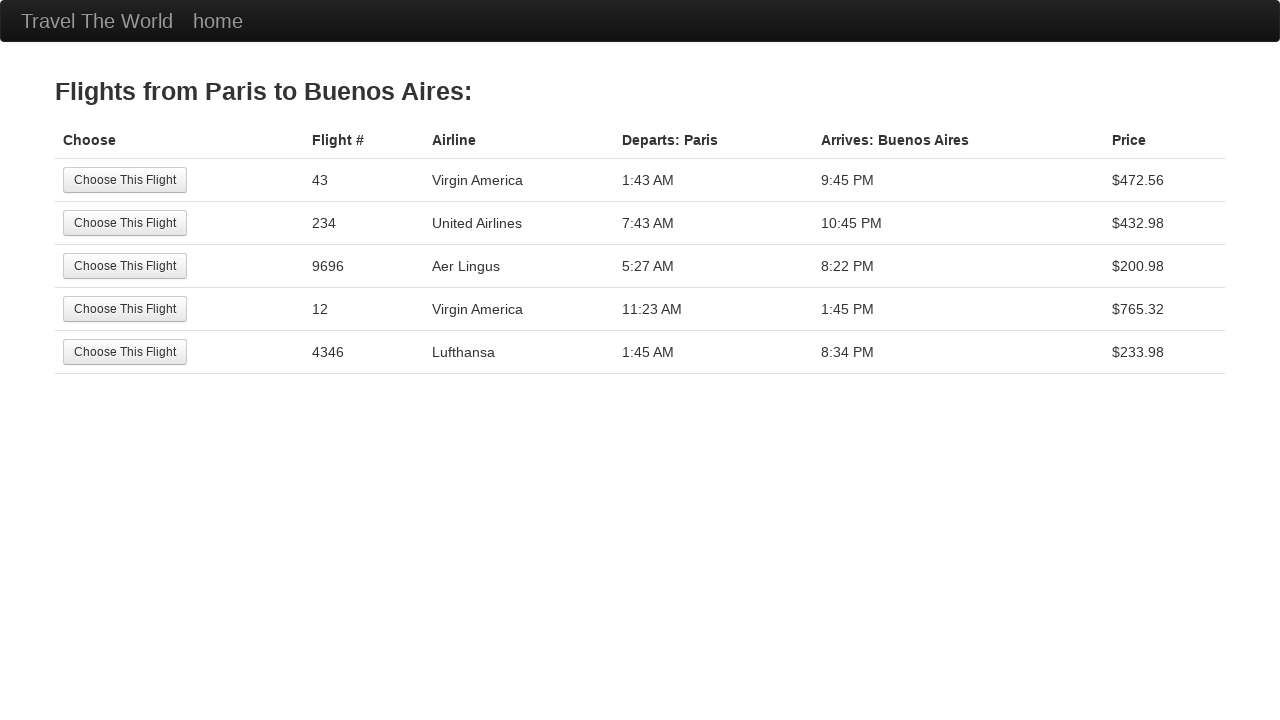

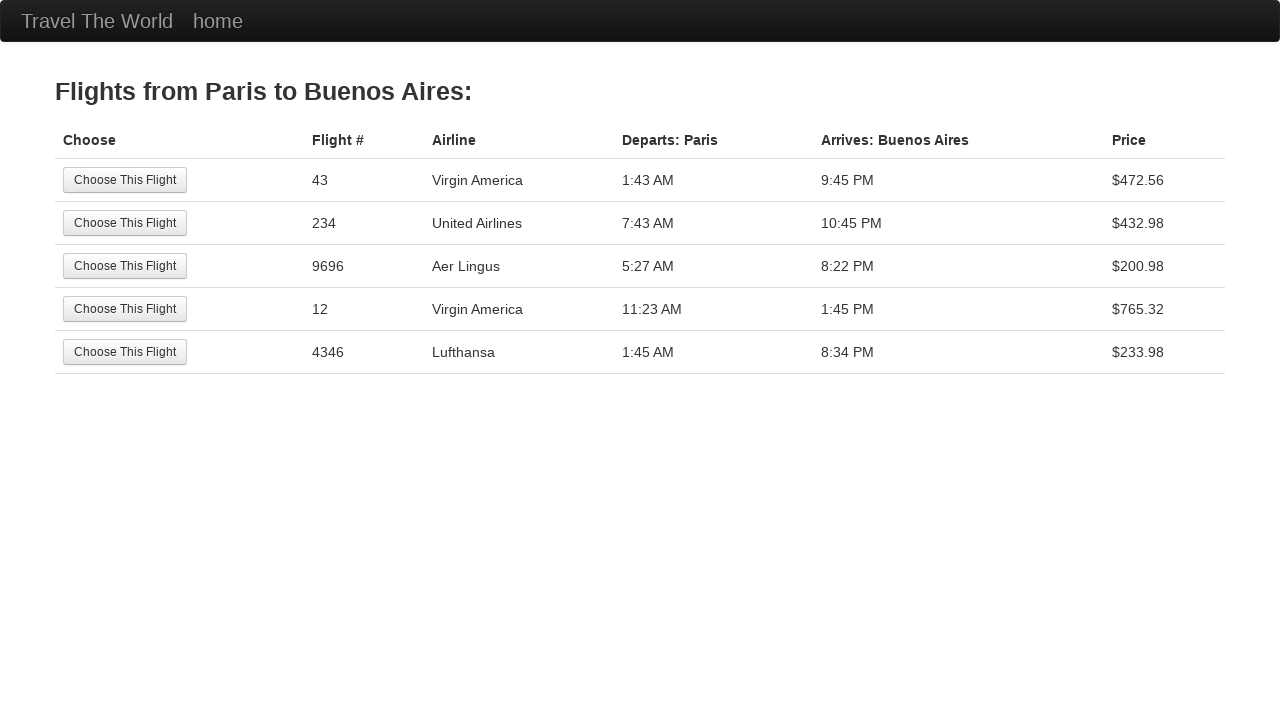